Tests the "Forgot Password" flow by clicking the forgot password link, filling in name, email, and phone number fields using XPath parent-to-child locators, then clicking the reset button

Starting URL: https://rahulshettyacademy.com/locatorspractice/

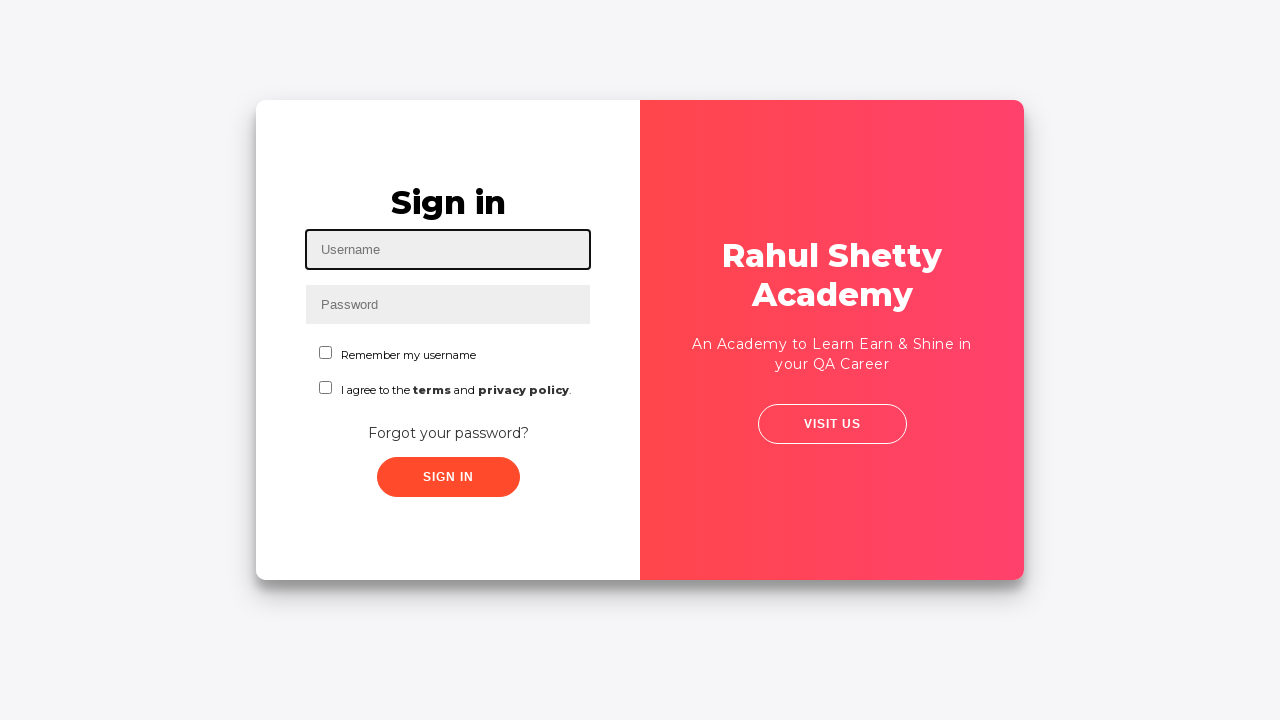

Navigated to the Forgot Password practice page
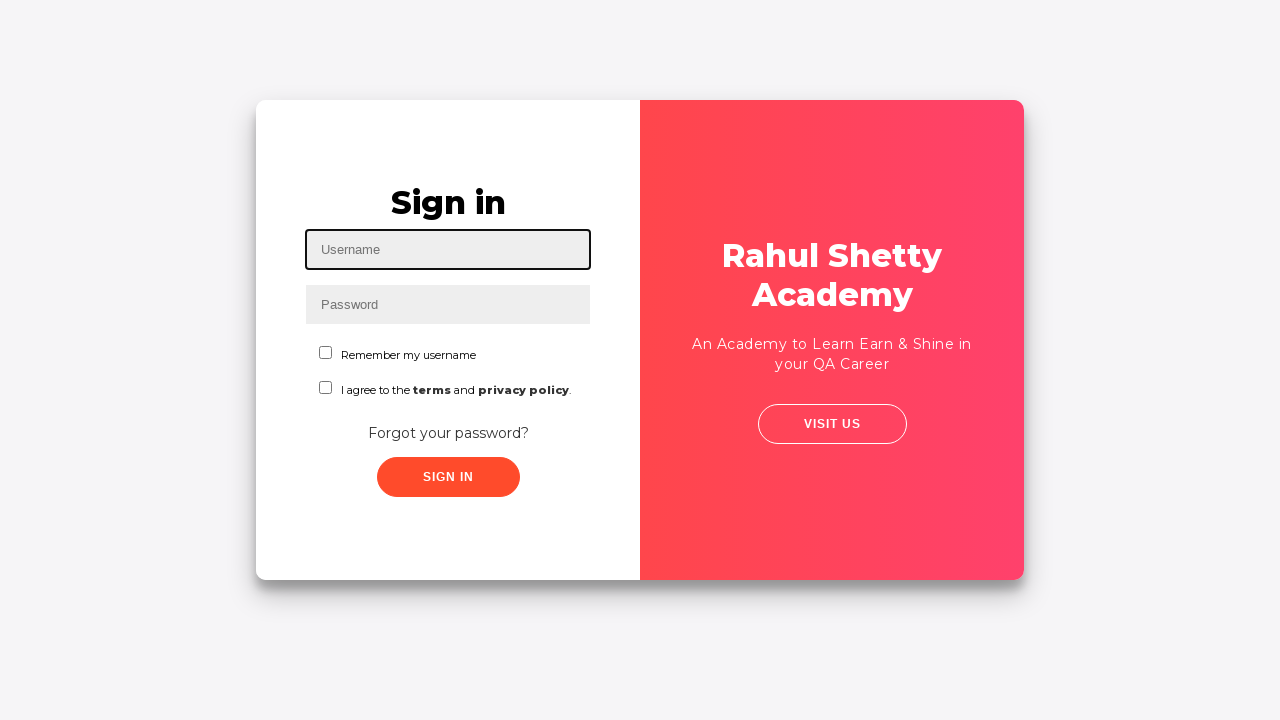

Clicked the 'Forgot your password?' link at (448, 433) on text=Forgot your password?
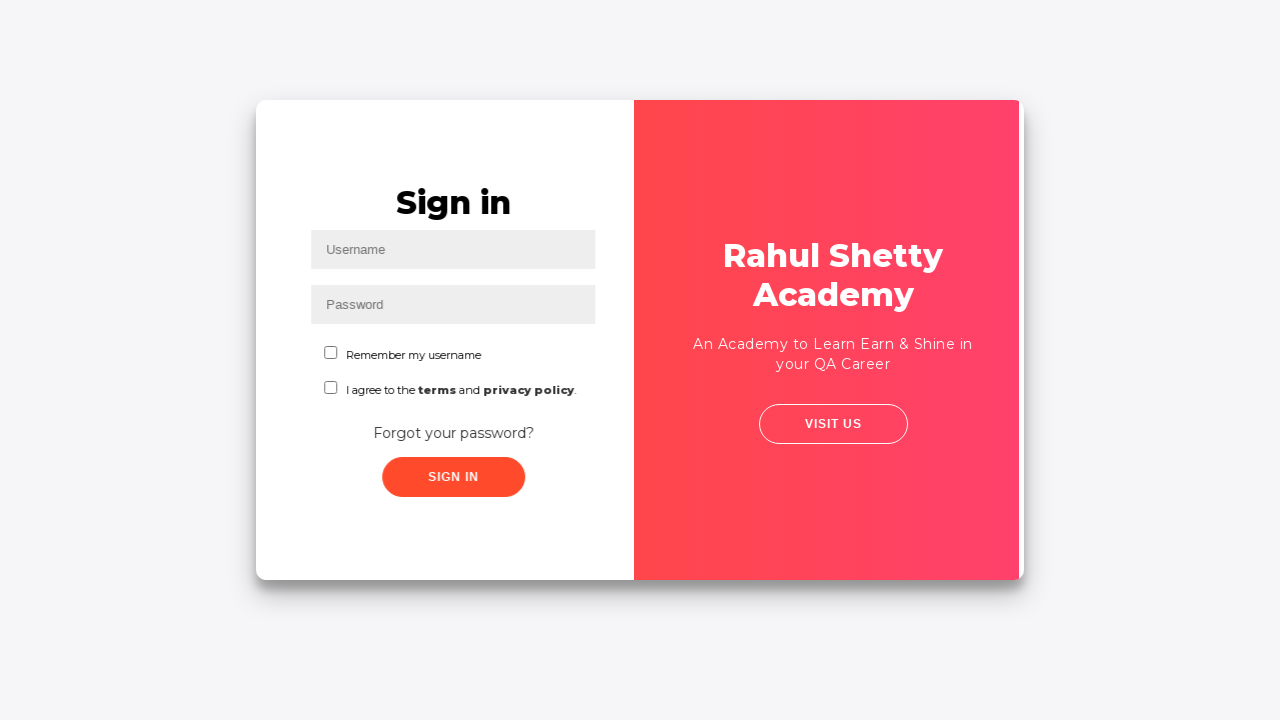

Filled name field with 'John Alexander' using XPath parent-to-child locator on //form/input[1]
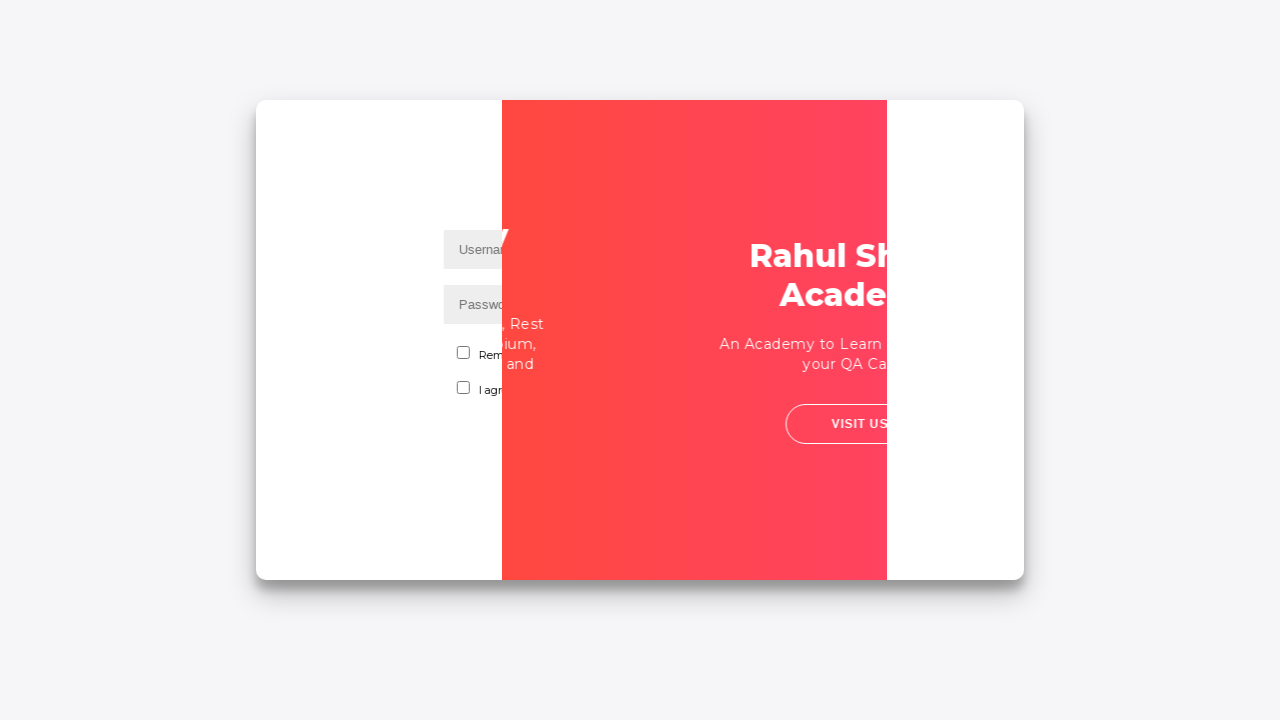

Filled email field with 'someone@gmail.com' using XPath parent-to-child locator on //form/input[2]
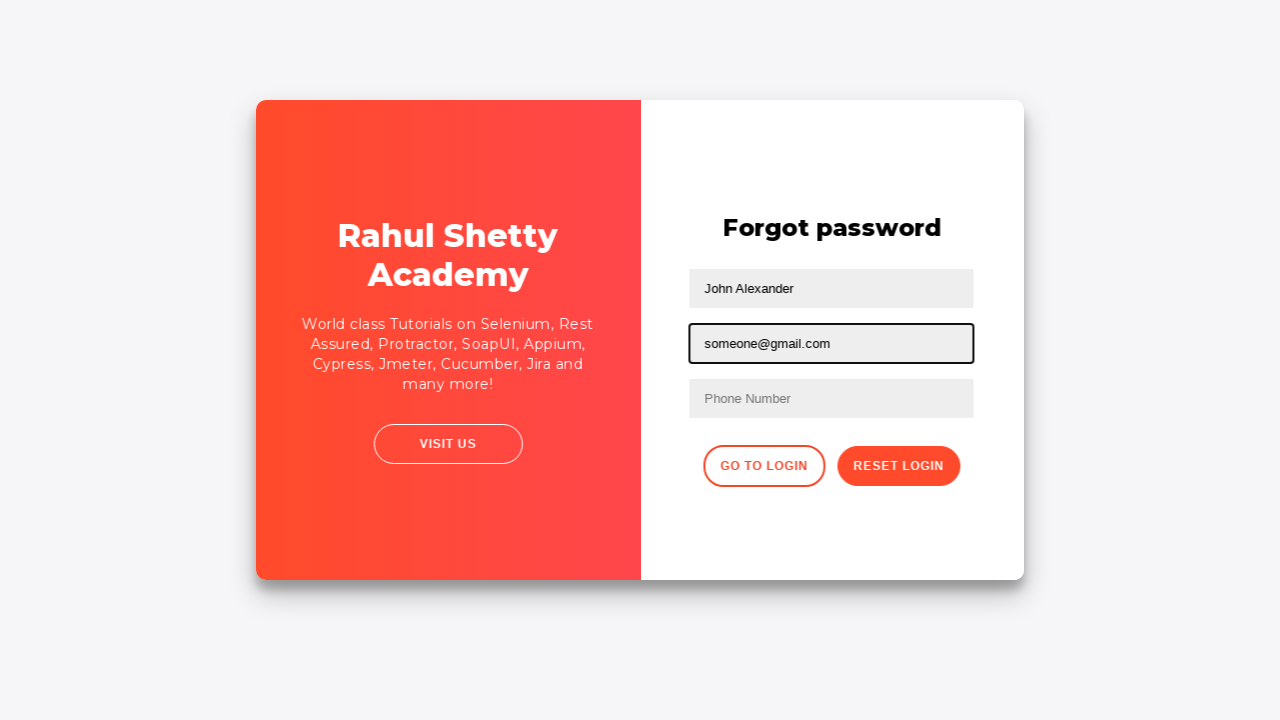

Filled phone number field with '2023075713' using XPath parent-to-child locator on //form/input[3]
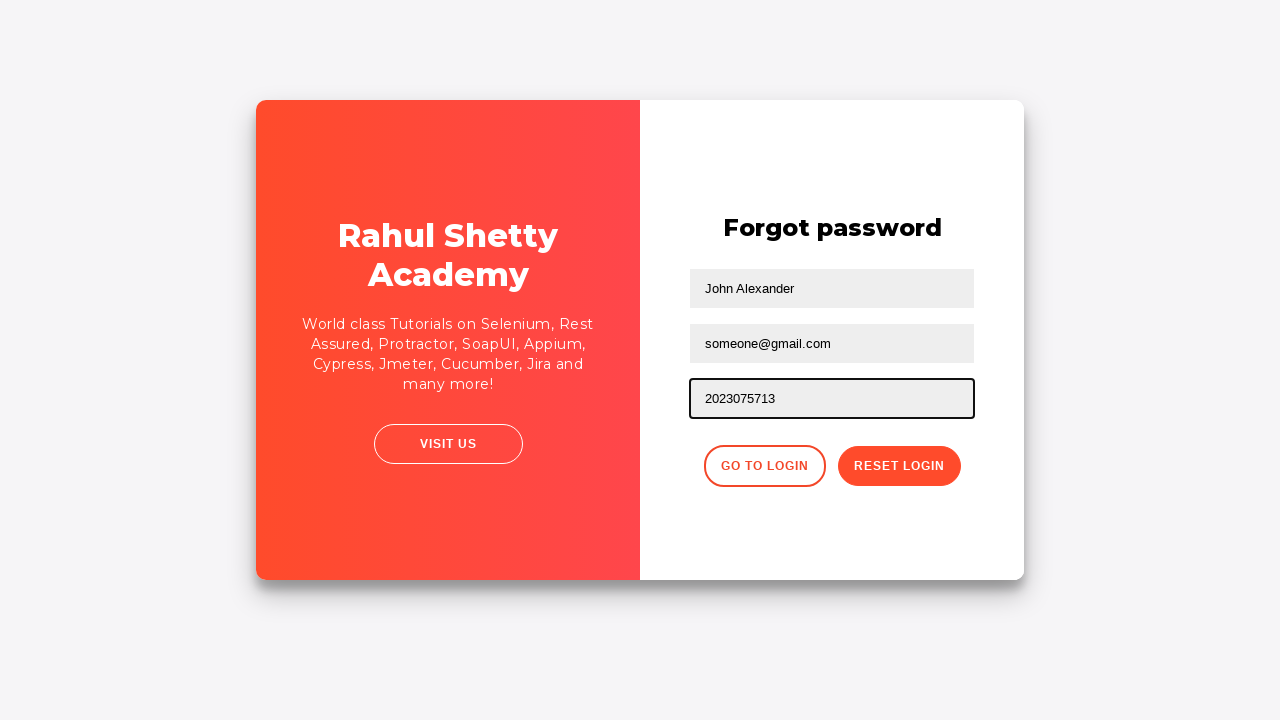

Clicked the reset password button at (899, 466) on .reset-pwd-btn
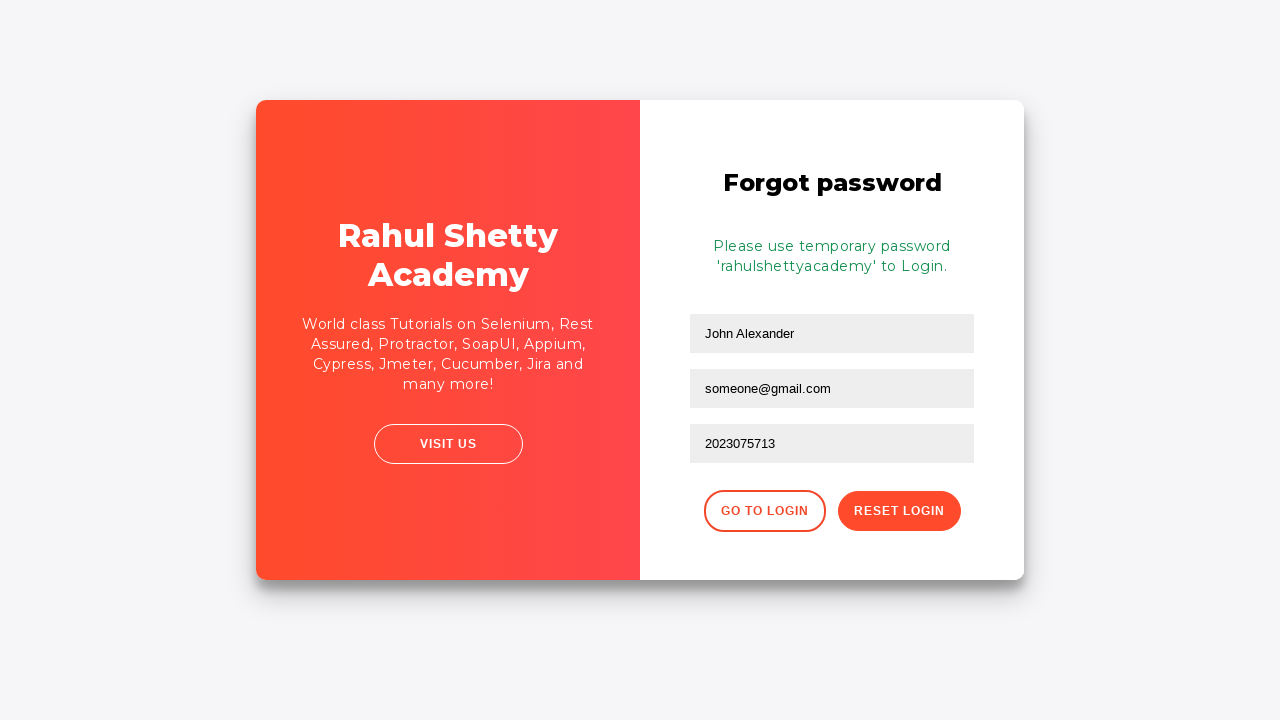

Confirmation message appeared after password reset
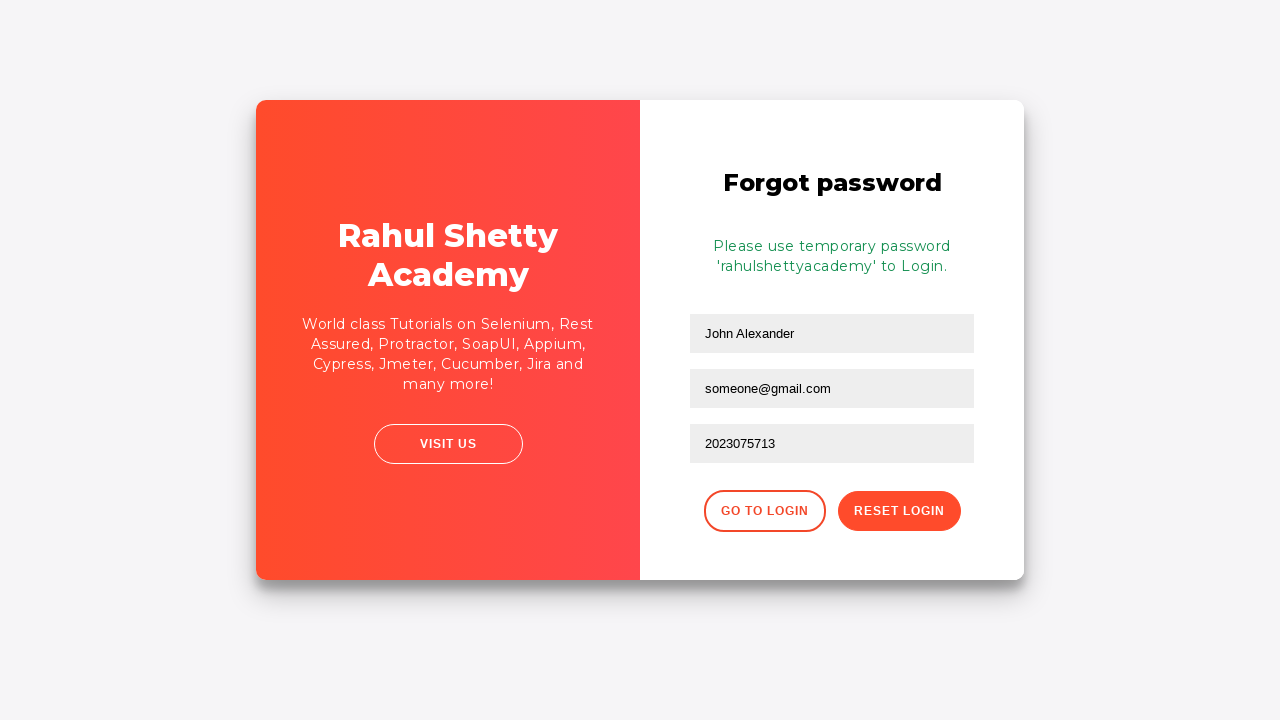

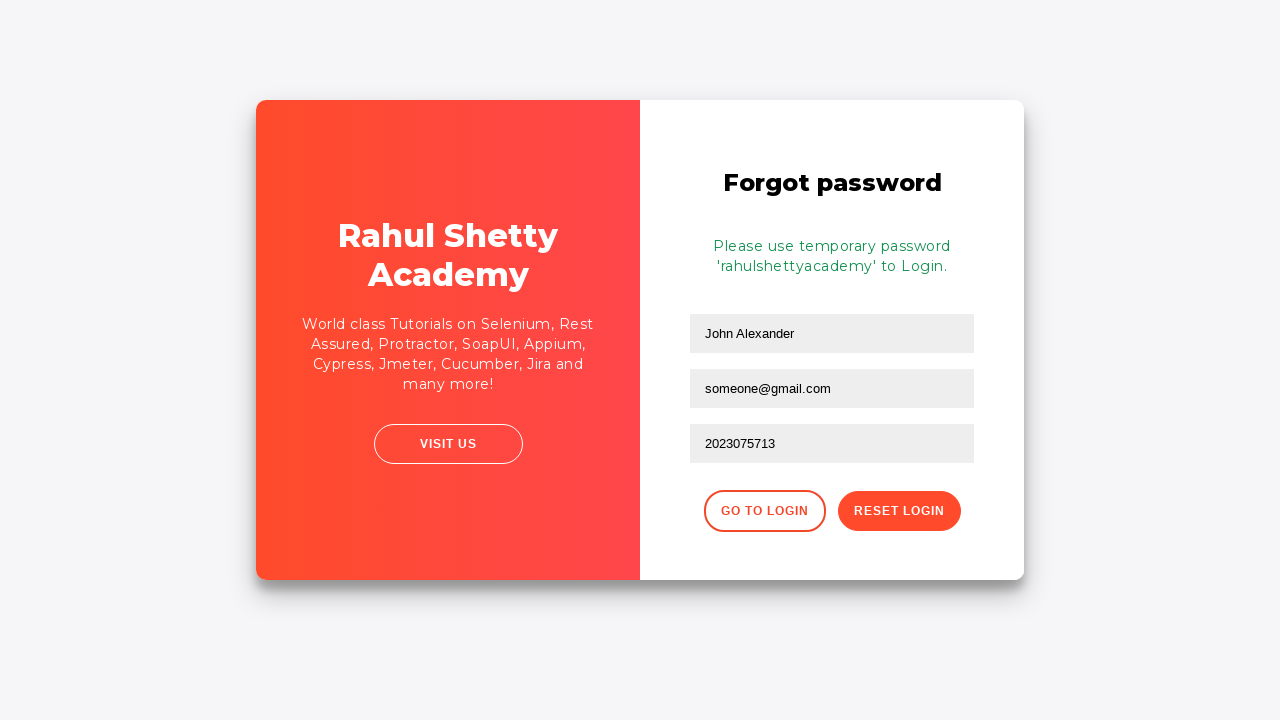